Tests age form with kid input - enters name "ABC" and age "5", submits and verifies kid message is displayed

Starting URL: https://kristinek.github.io/site/examples/age.html

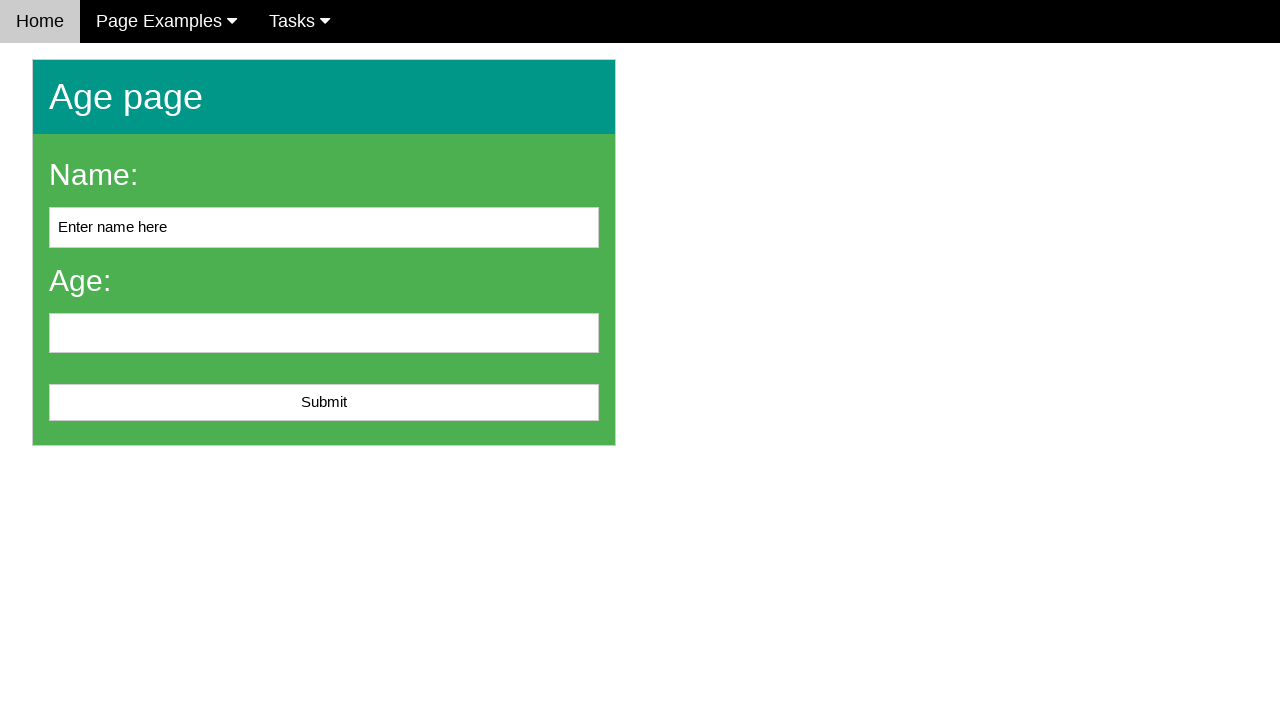

Filled name field with 'ABC' on #name
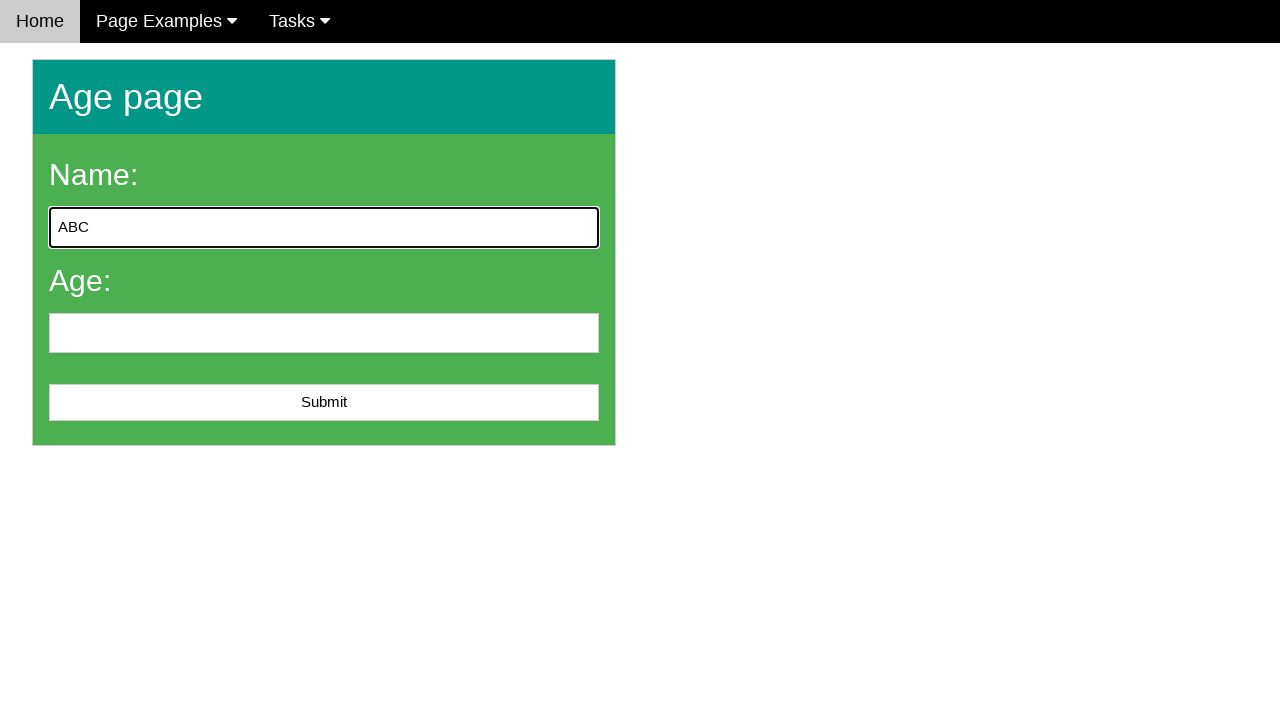

Filled age field with '5' on #age
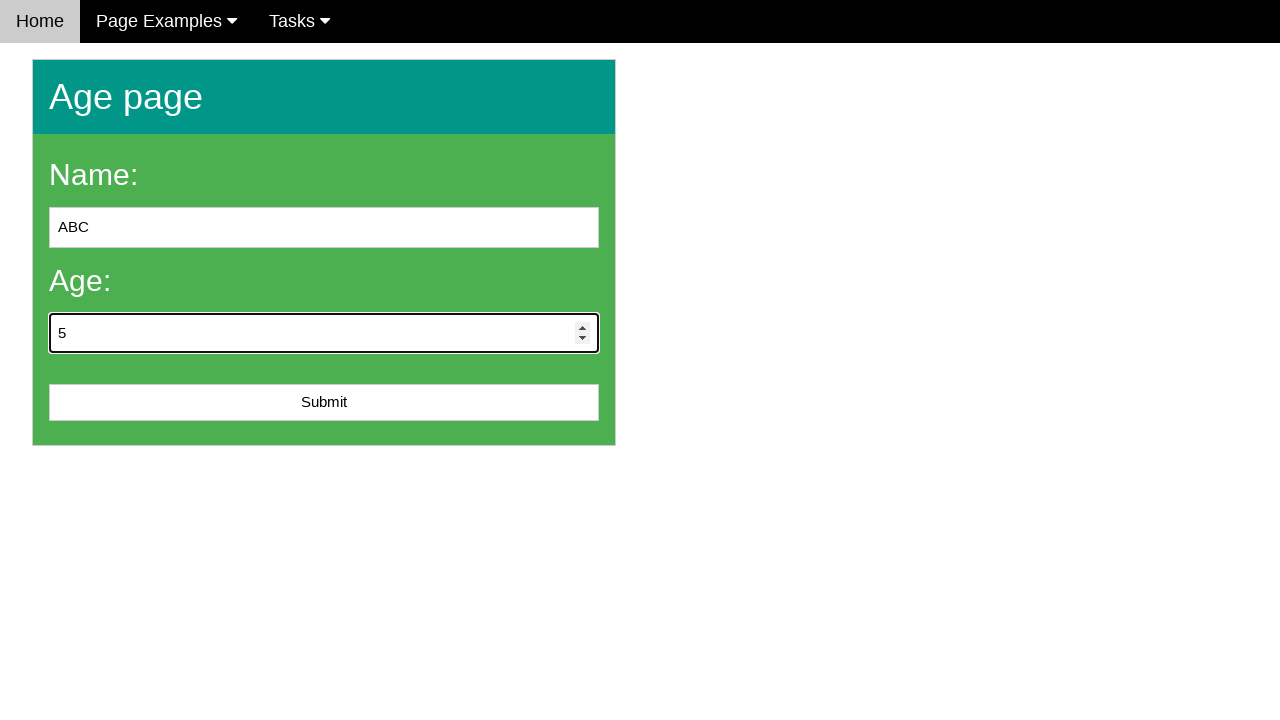

Clicked submit button to submit age form at (324, 403) on #submit
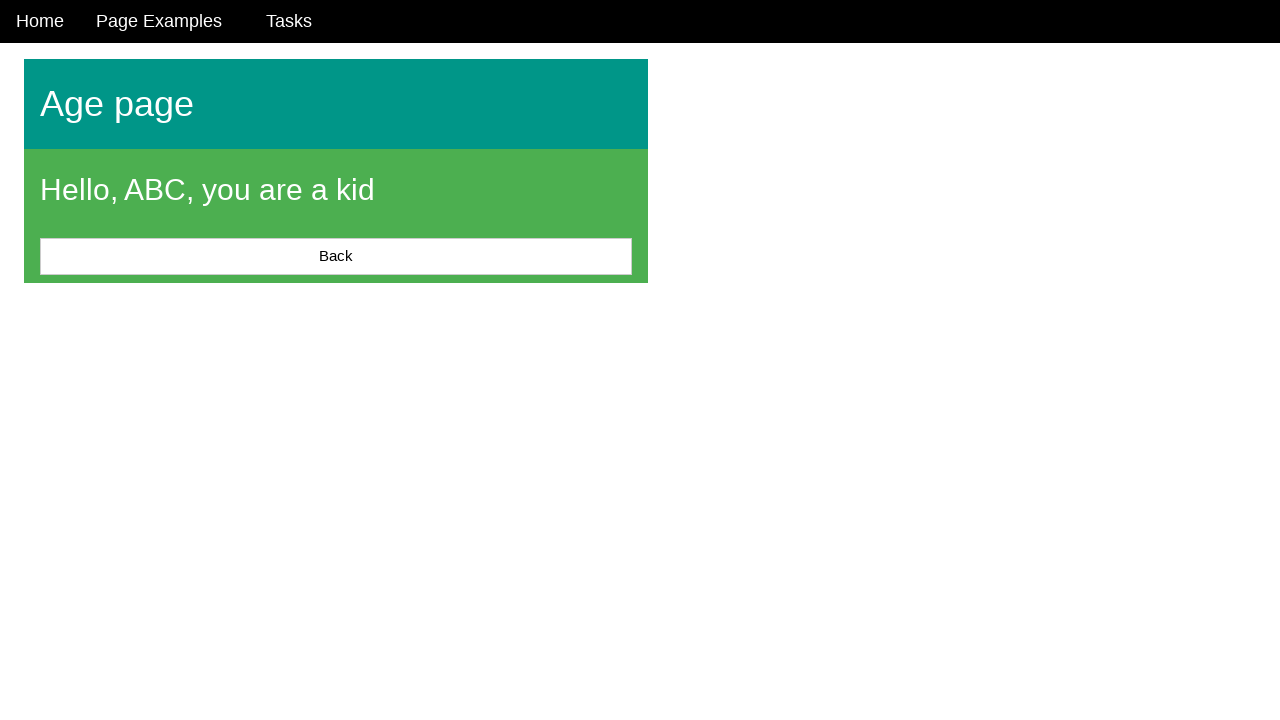

Kid message displayed after form submission
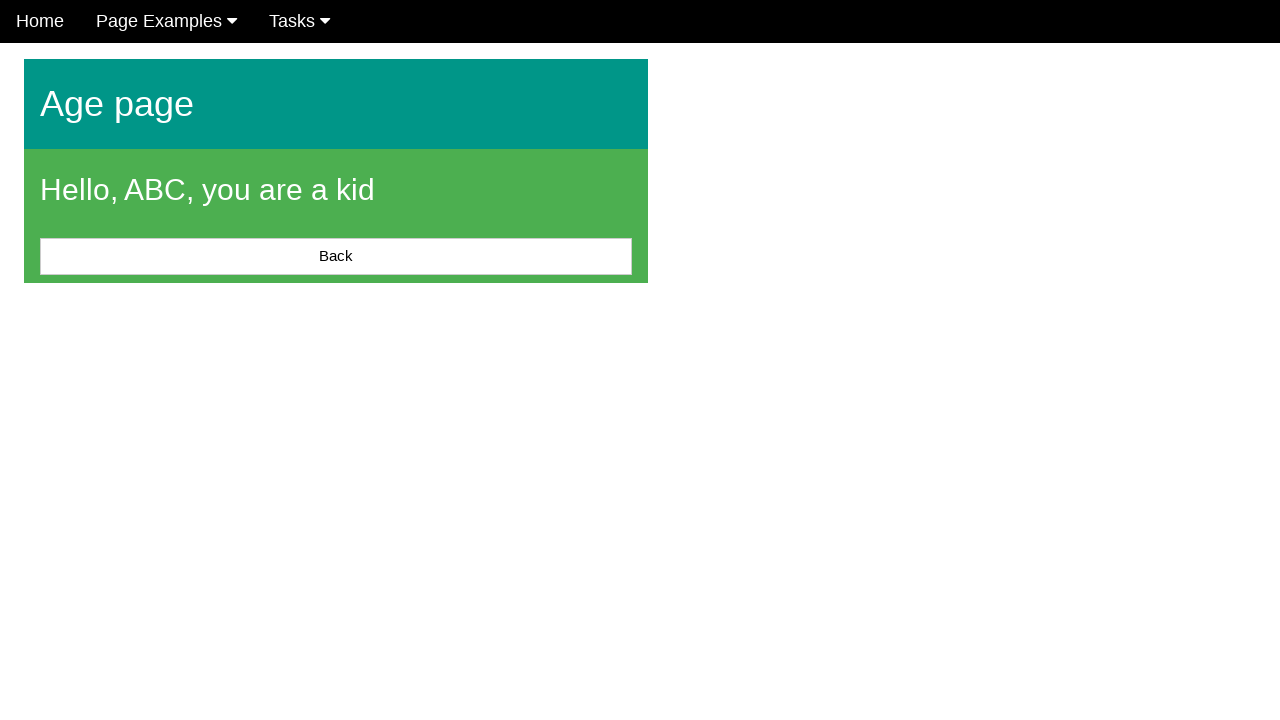

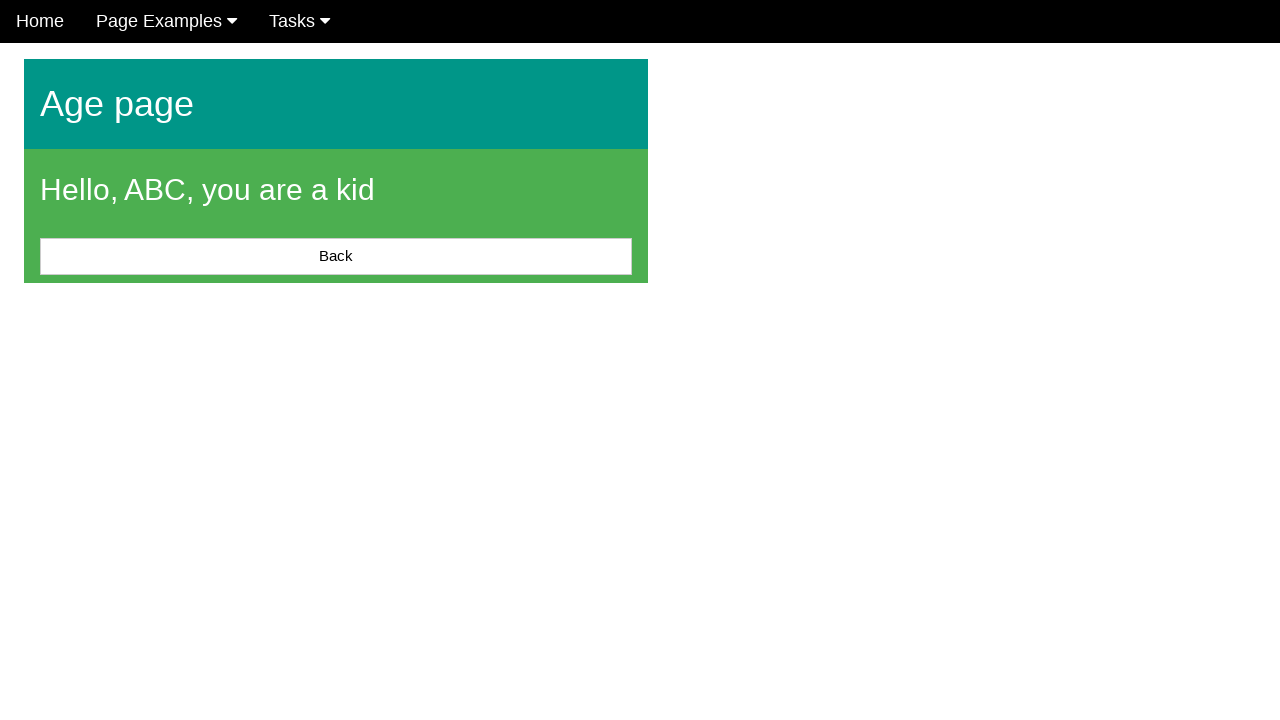